Tests TodoMVC application with Backbone.js framework by adding three todos, removing two, and verifying one remains

Starting URL: https://todomvc.com

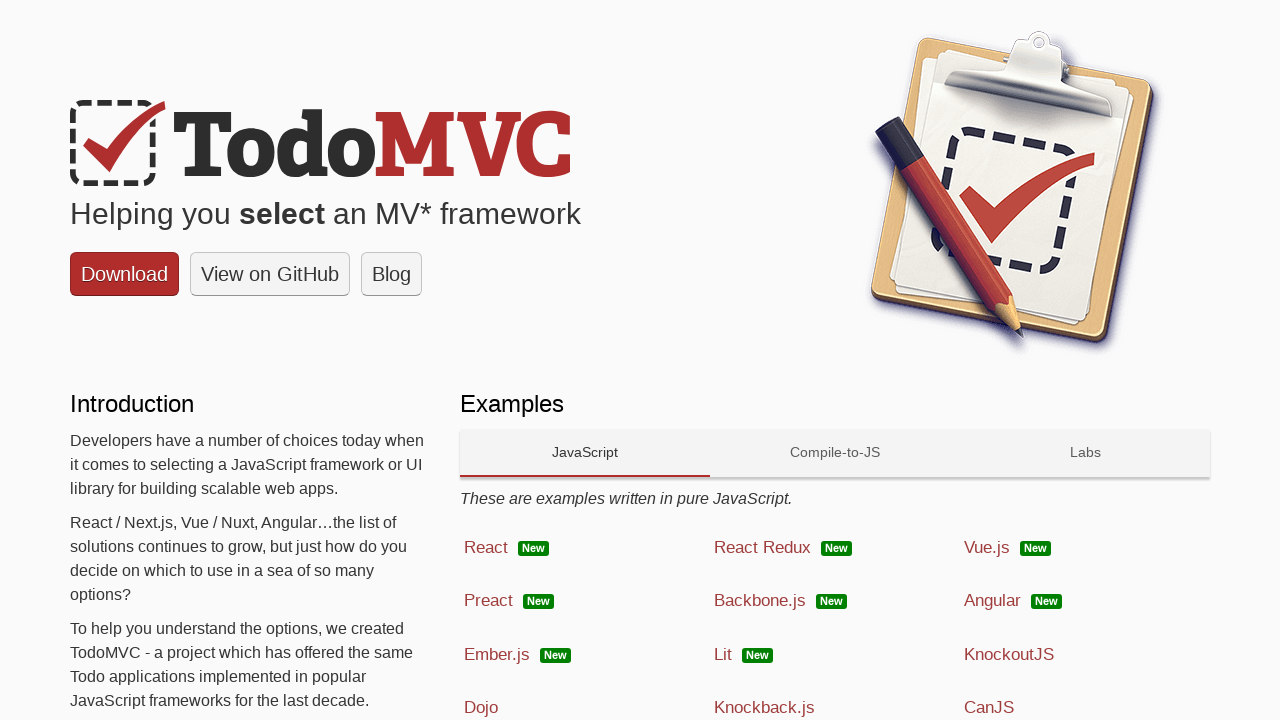

Clicked on Backbone.js framework option at (760, 601) on text=Backbone.js
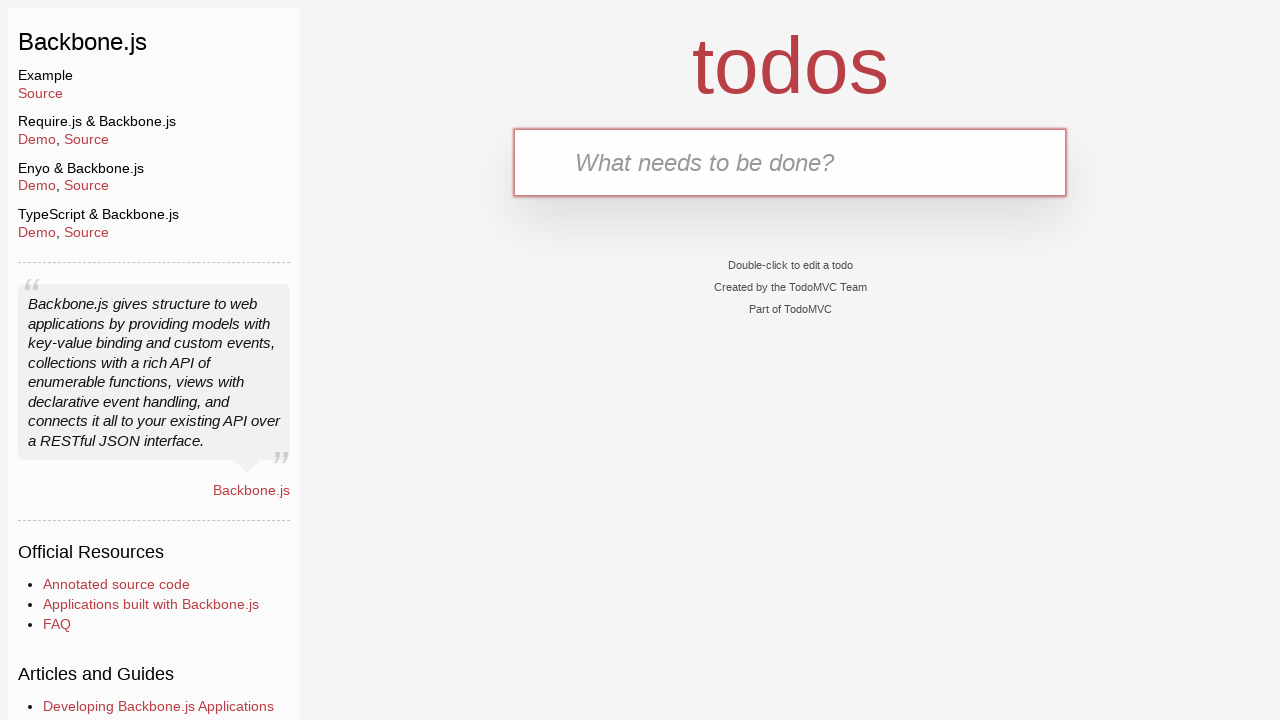

Filled first todo input field with 'Meet a Friend' on .new-todo
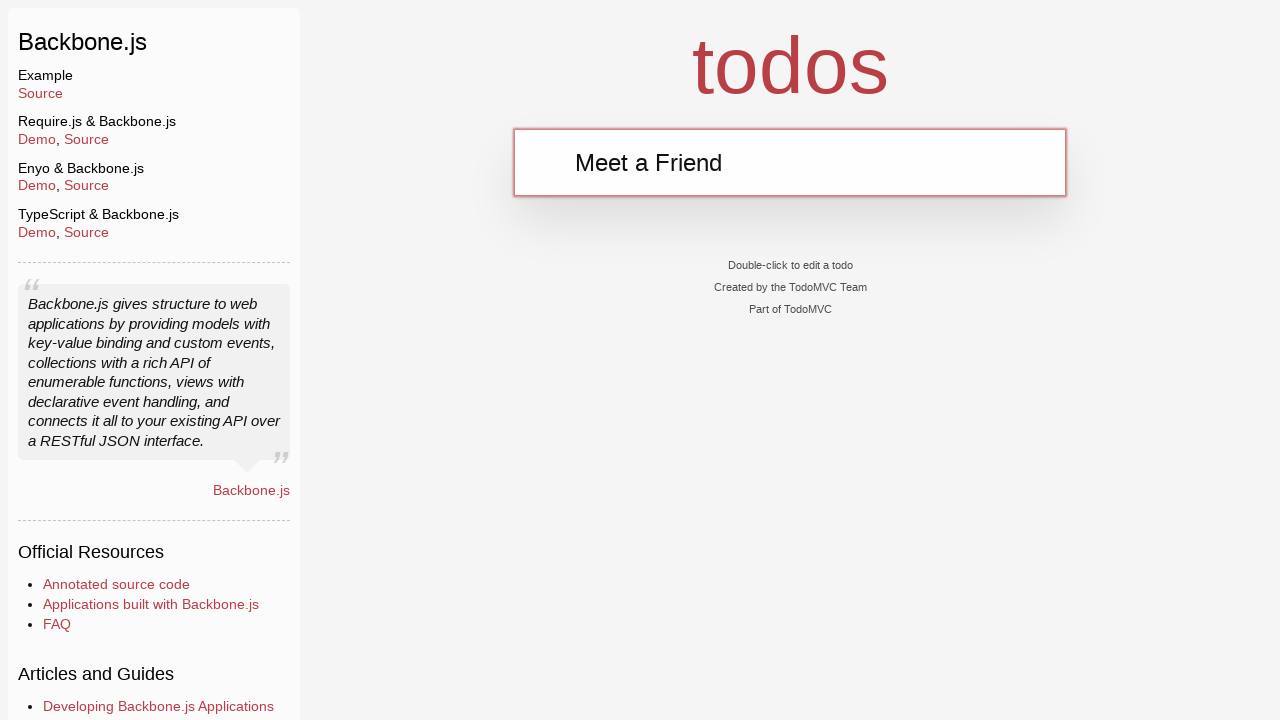

Pressed Enter to add first todo on .new-todo
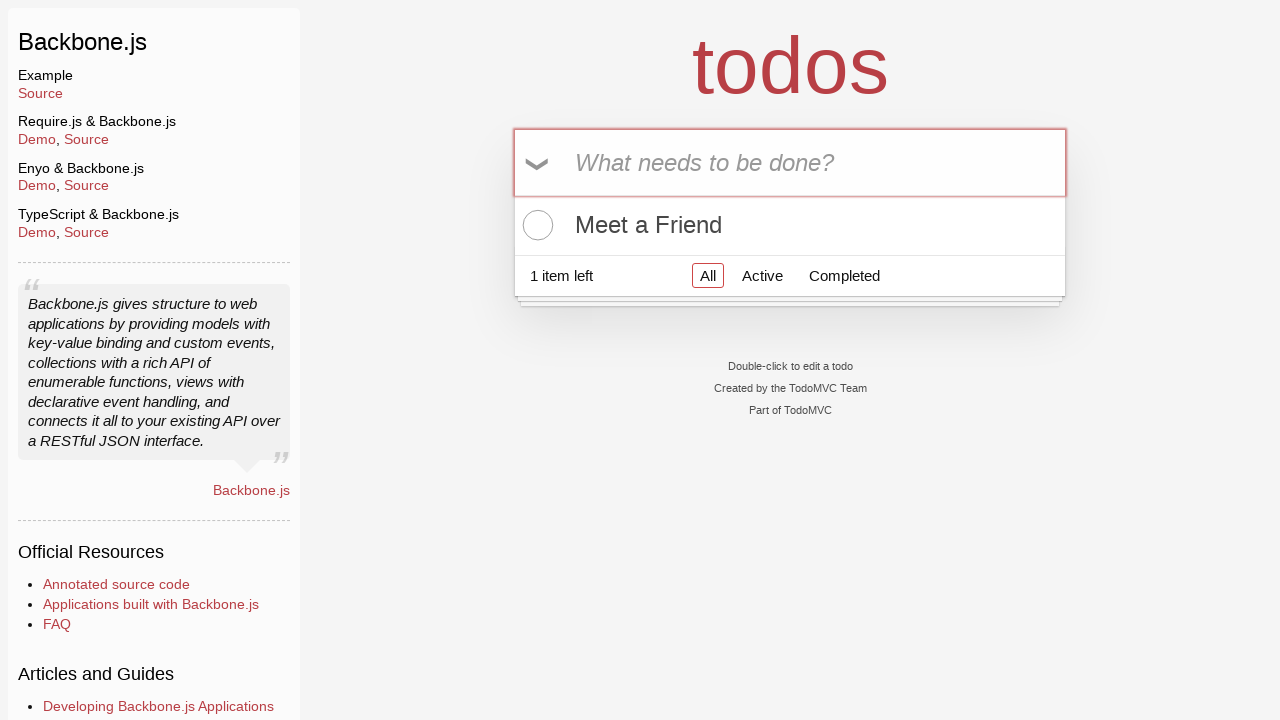

Filled second todo input field with 'Buy Meat' on .new-todo
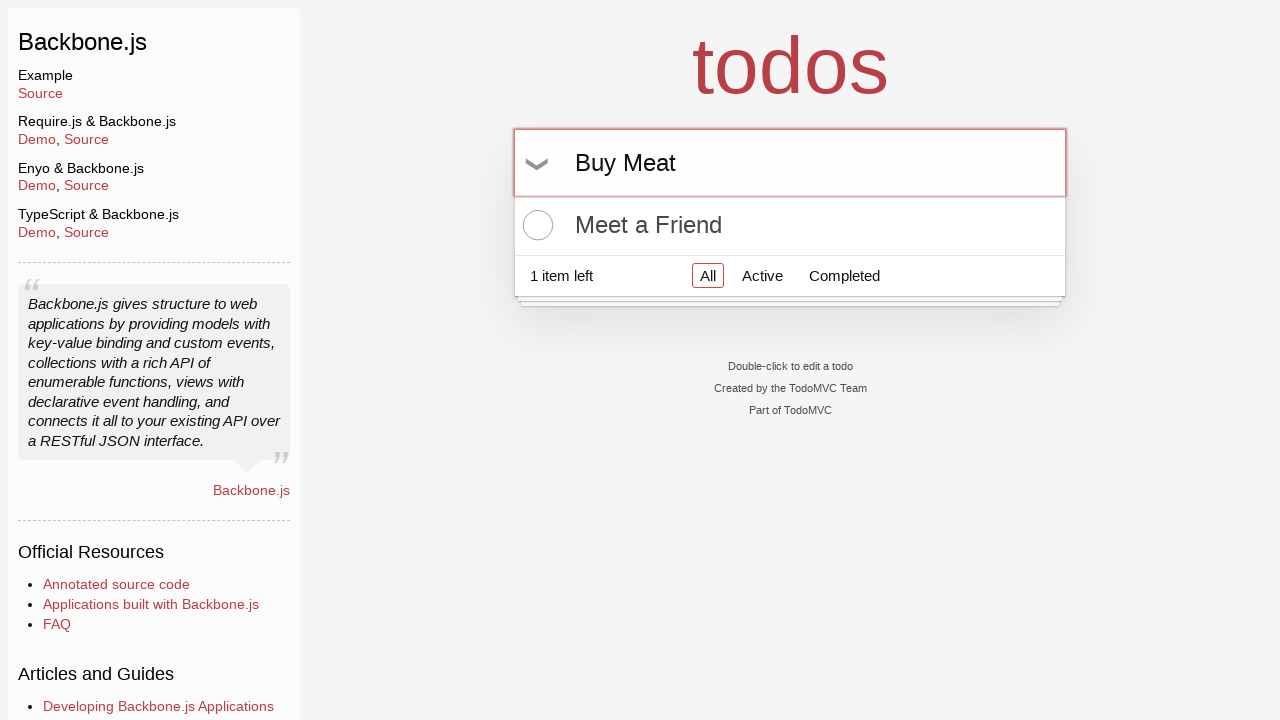

Pressed Enter to add second todo on .new-todo
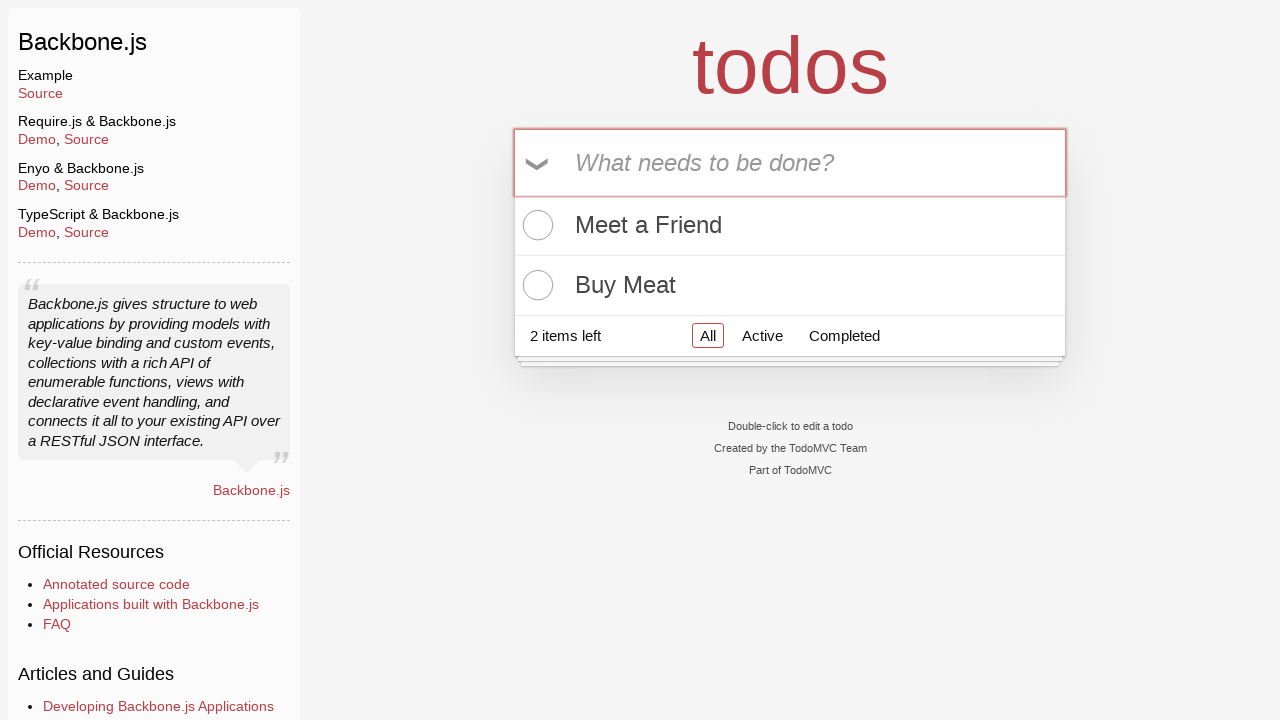

Filled third todo input field with 'clean the car' on .new-todo
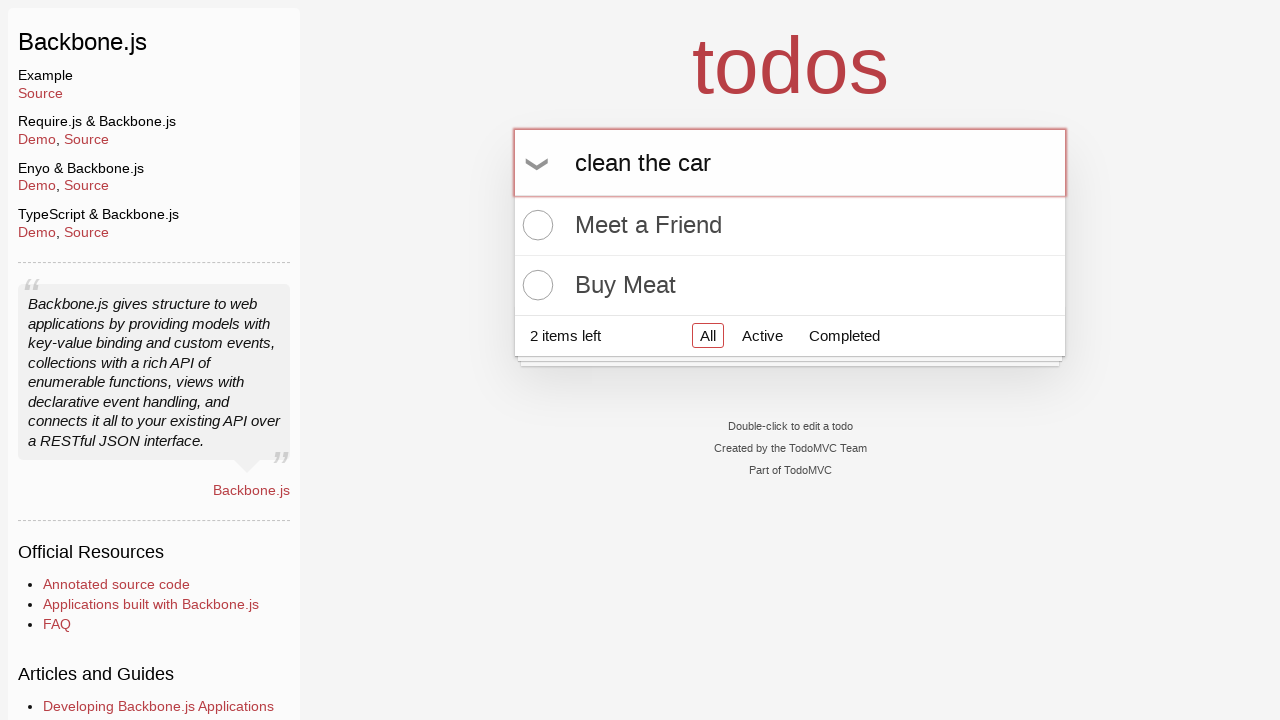

Pressed Enter to add third todo on .new-todo
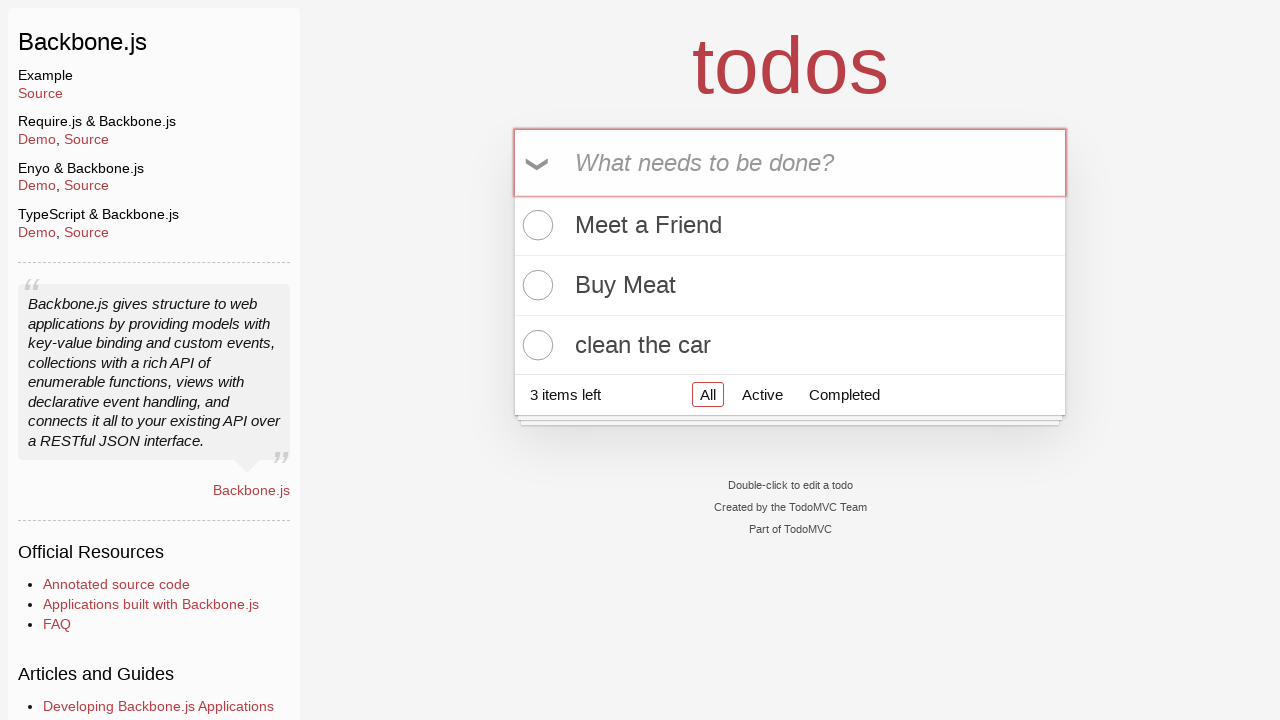

Marked first todo as complete at (535, 225) on li:nth-child(1) .toggle
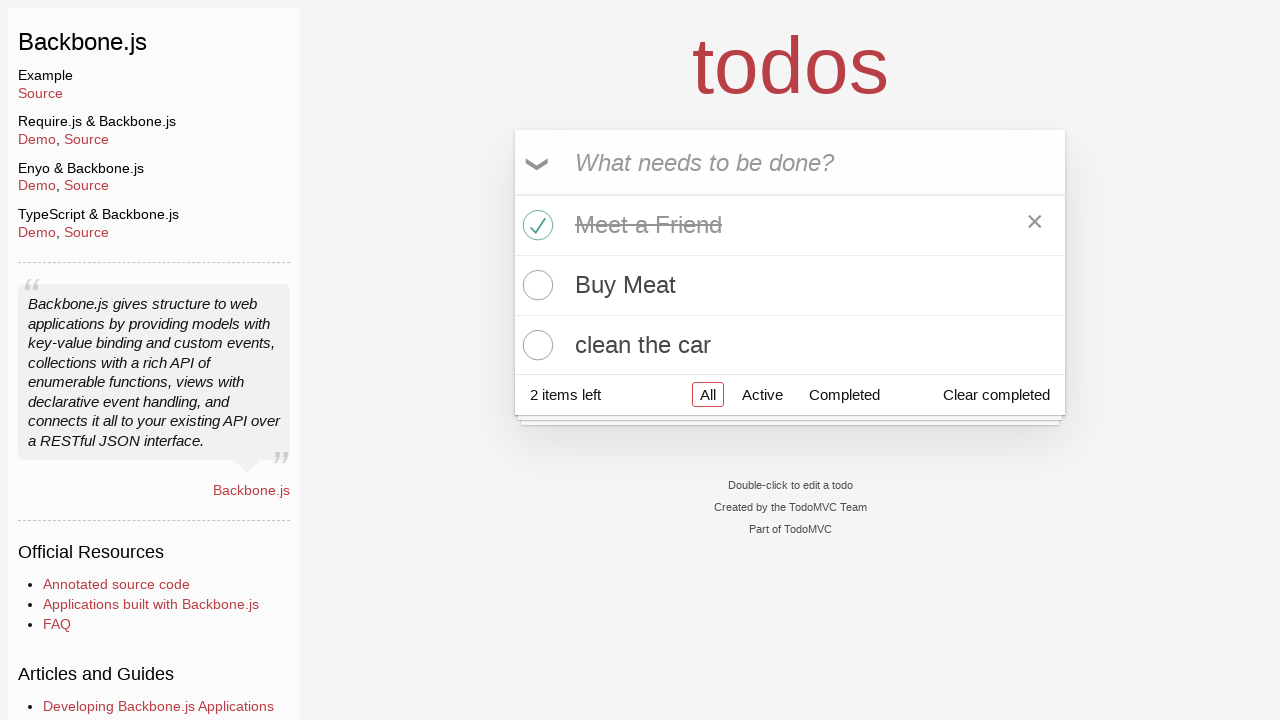

Marked second todo as complete at (535, 285) on li:nth-child(2) .toggle
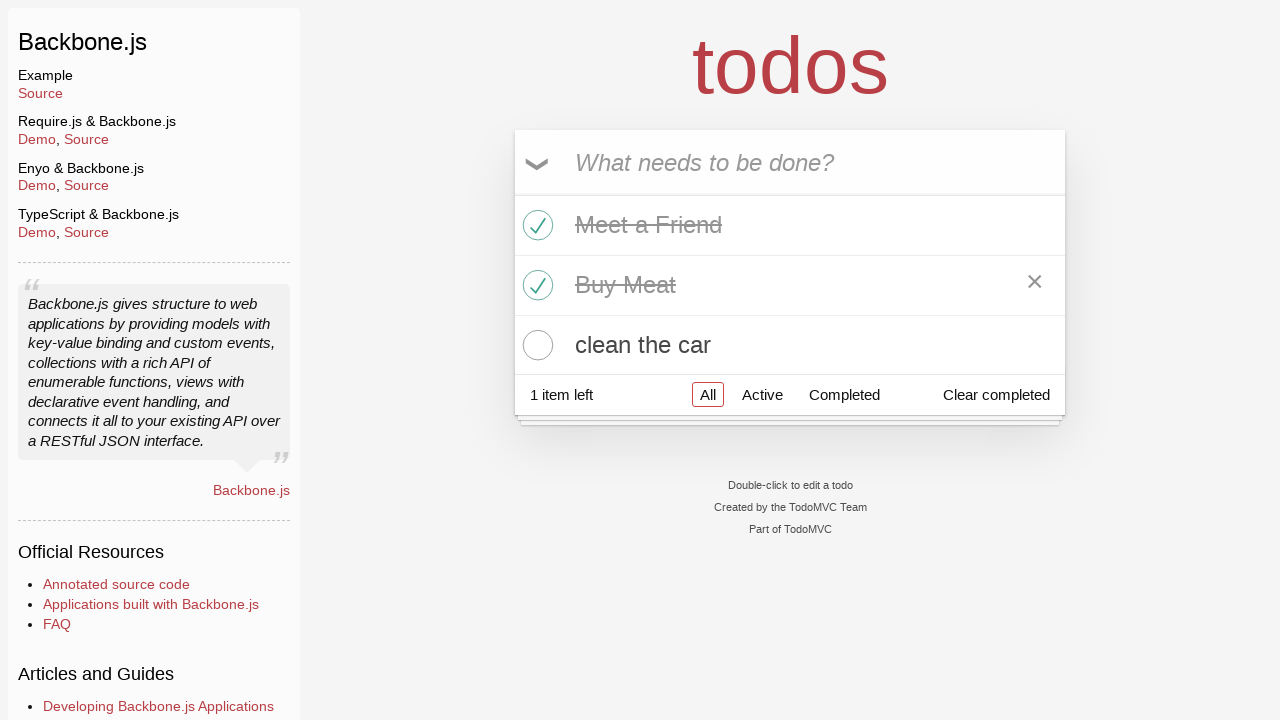

Waited for footer count text to load
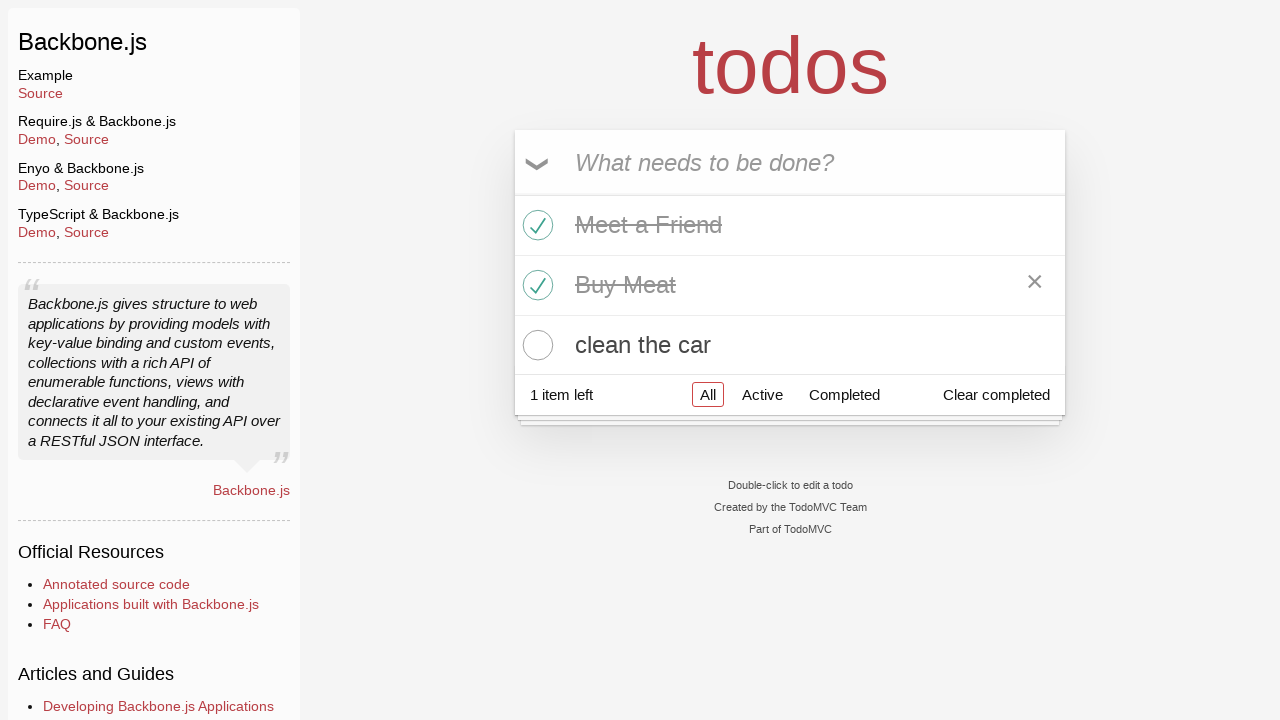

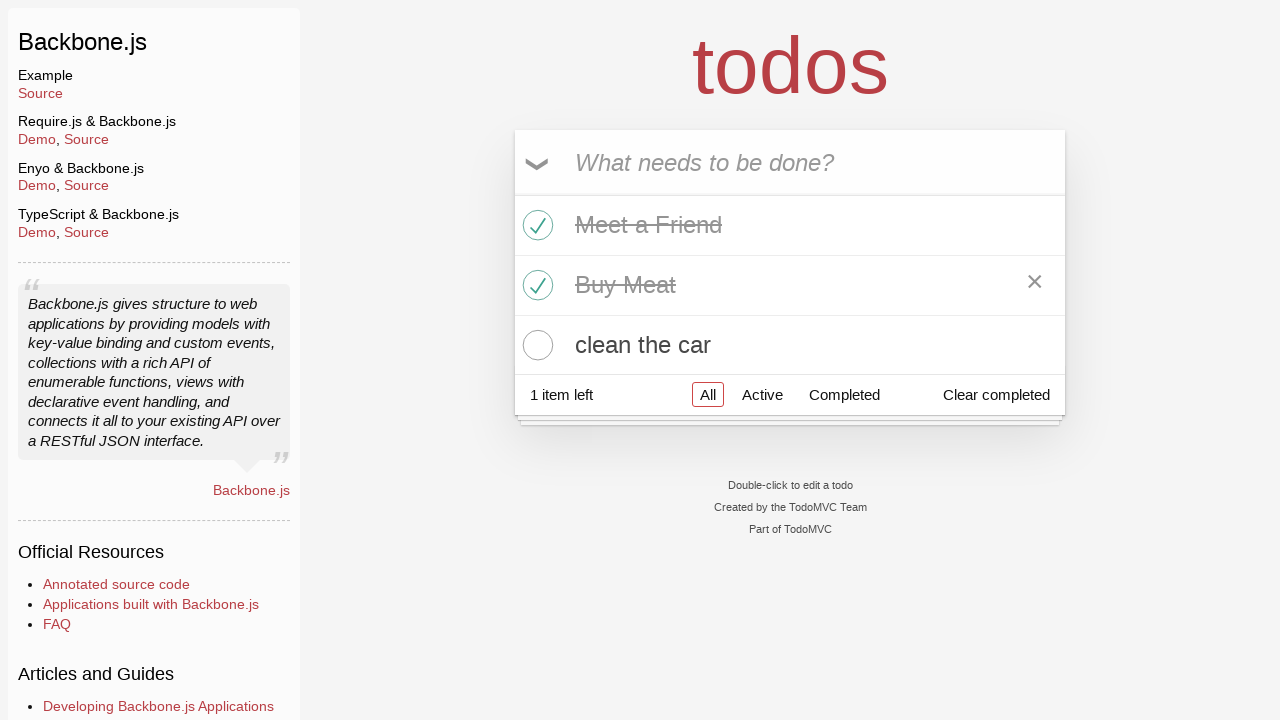